Adds a todo item and verifies images are replaced via network interception

Starting URL: https://visual-todo-app-84499c59b74b.herokuapp.com

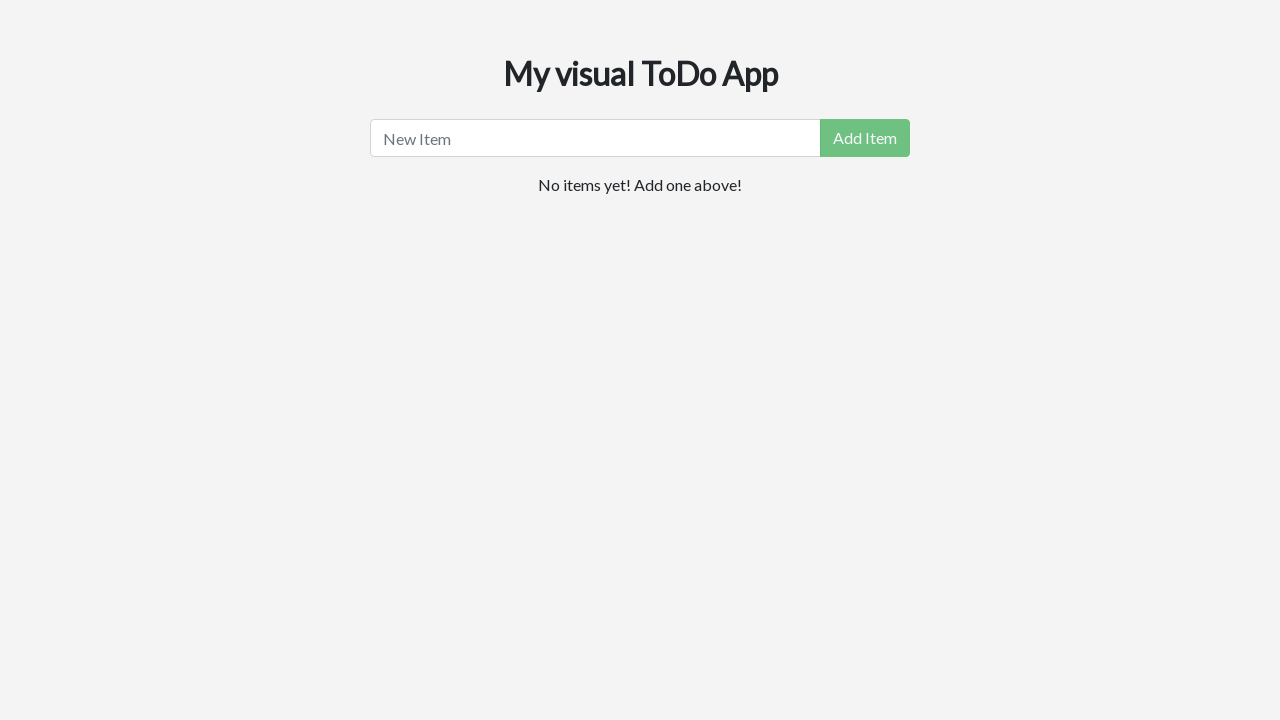

Filled new item text field with 'Buy rice' on input[data-testid='new-item-text']
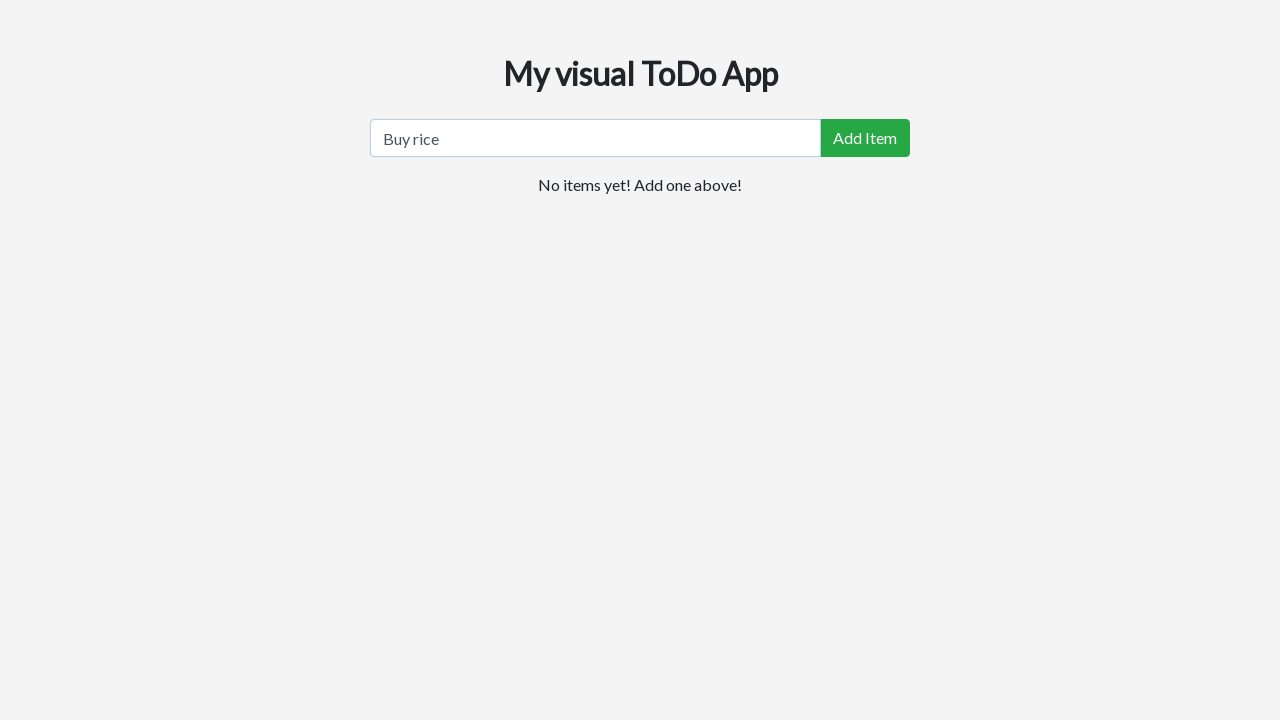

Clicked add button to create new todo item at (865, 138) on button[data-testid='new-item-button']
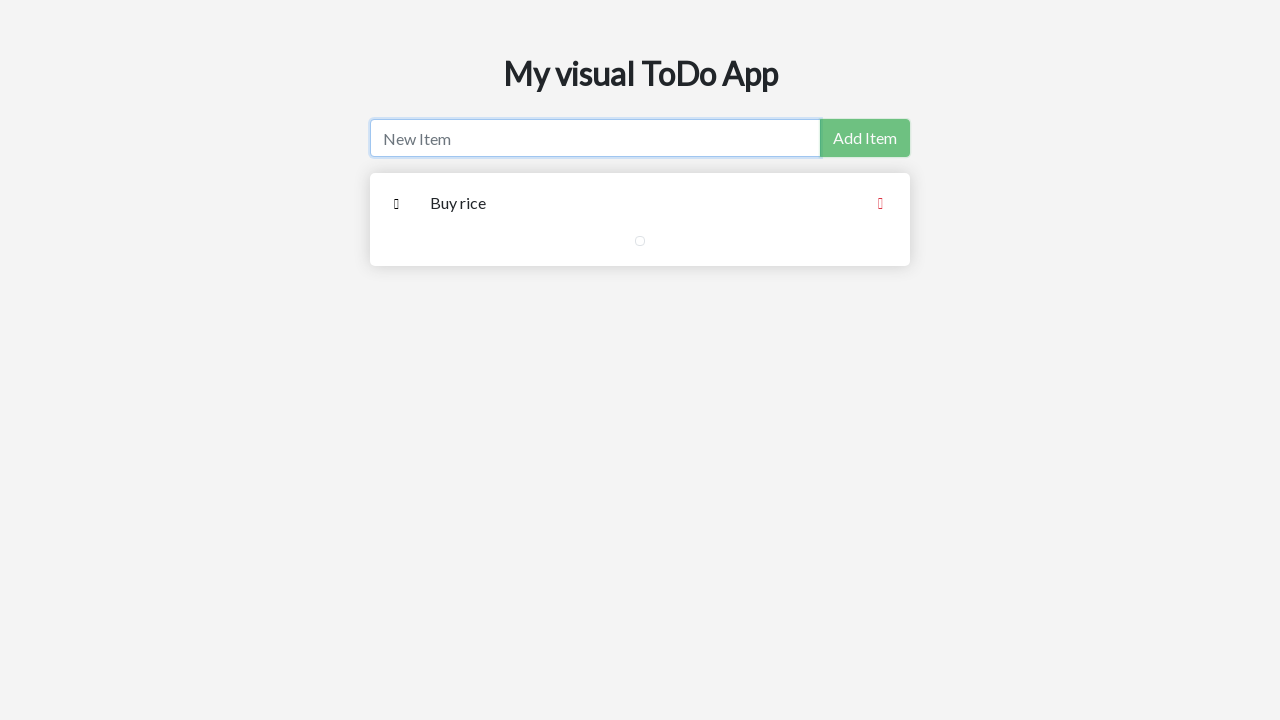

Todo item 'Buy rice' appeared on the page
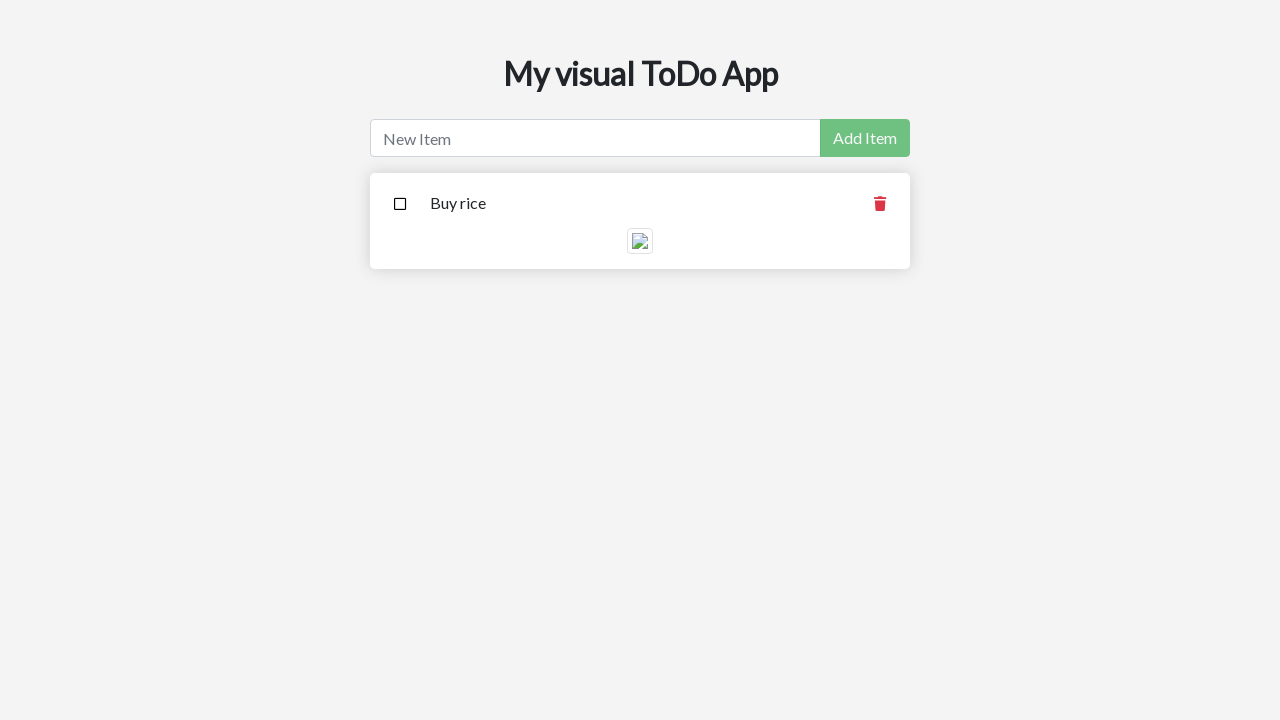

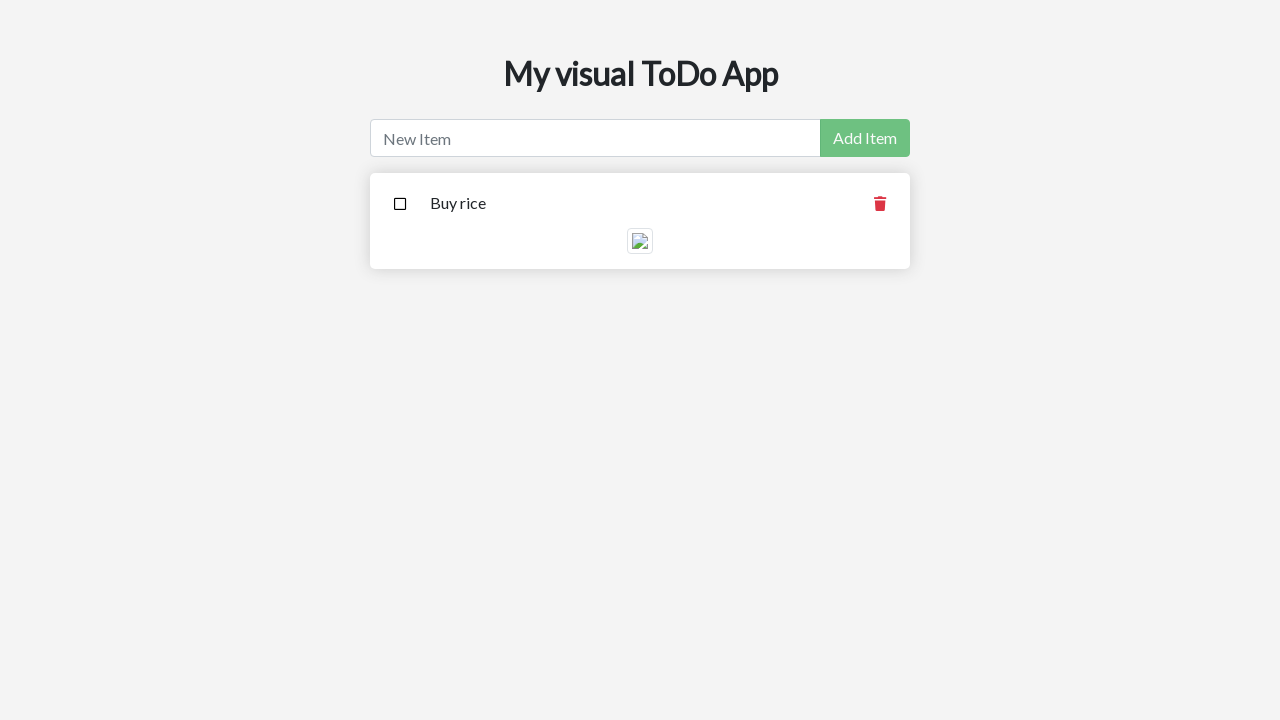